Tests a form submission on DemoQA by filling in name, email, and address fields, then submitting the form

Starting URL: https://demoqa.com/text-box

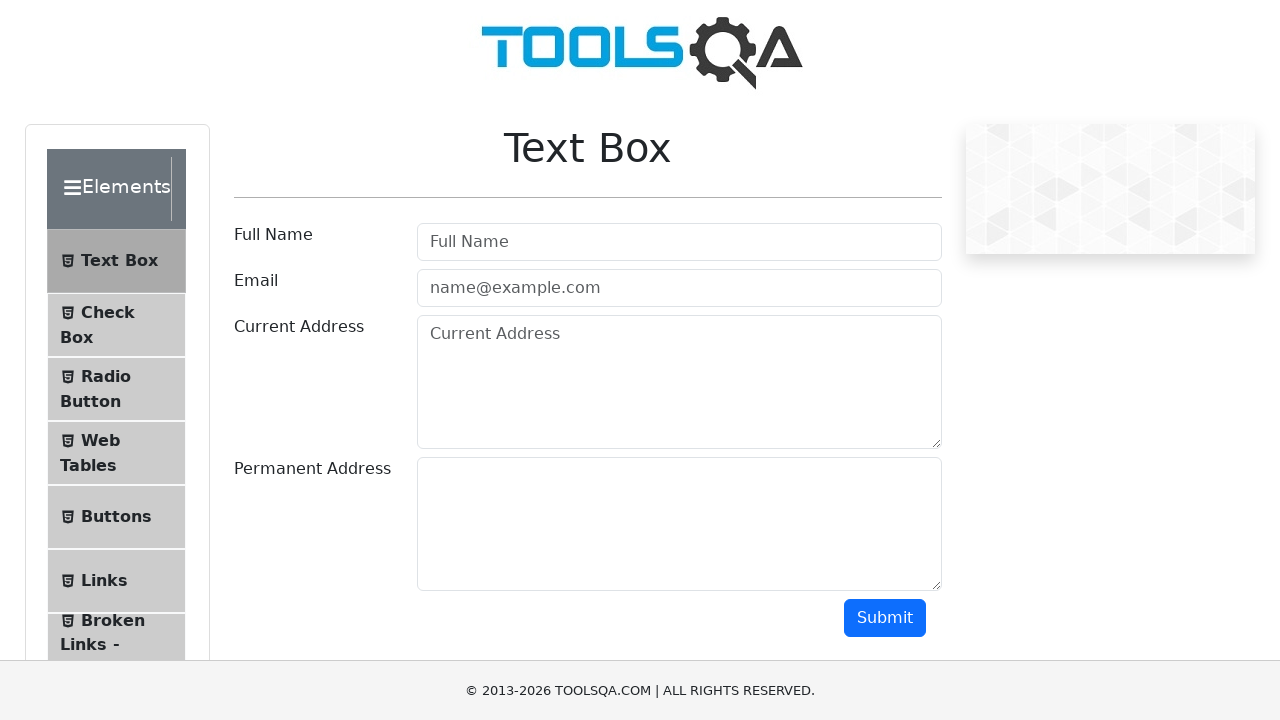

Clicked on the name field at (679, 242) on #userName
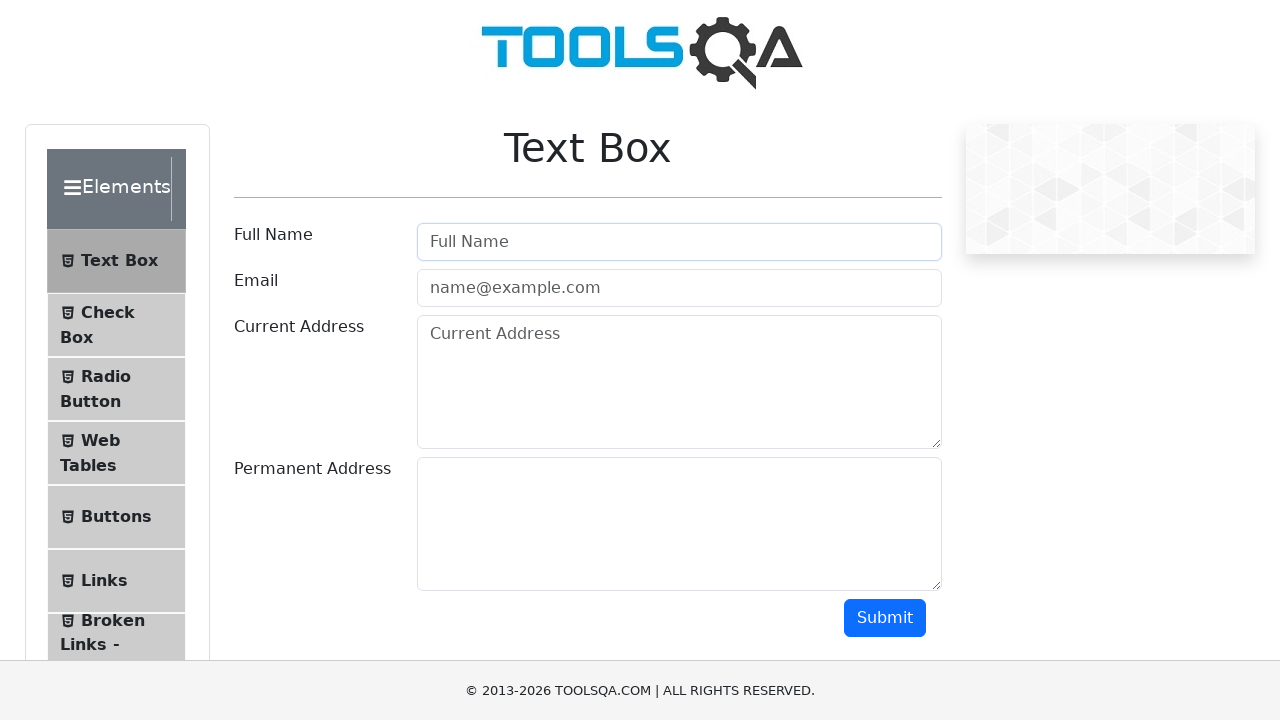

Filled name field with 'Kader' on #userName
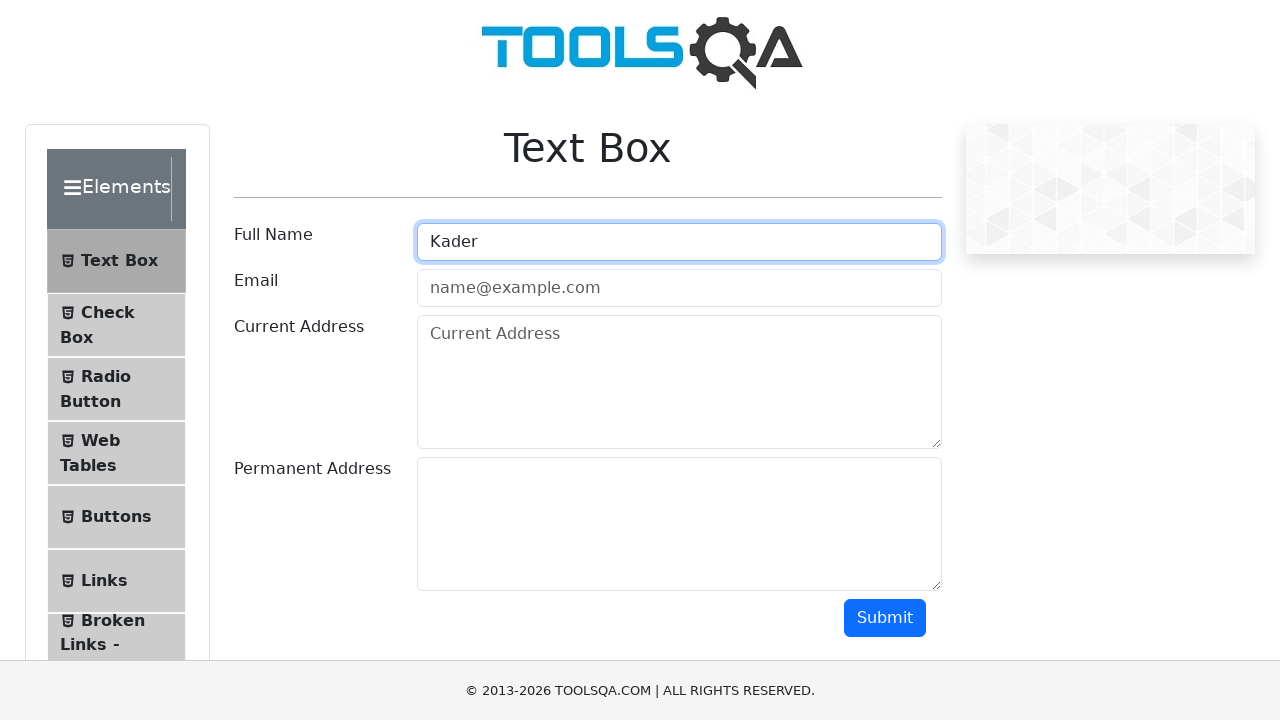

Clicked on the email field at (679, 288) on .mr-sm-2[id='userEmail']
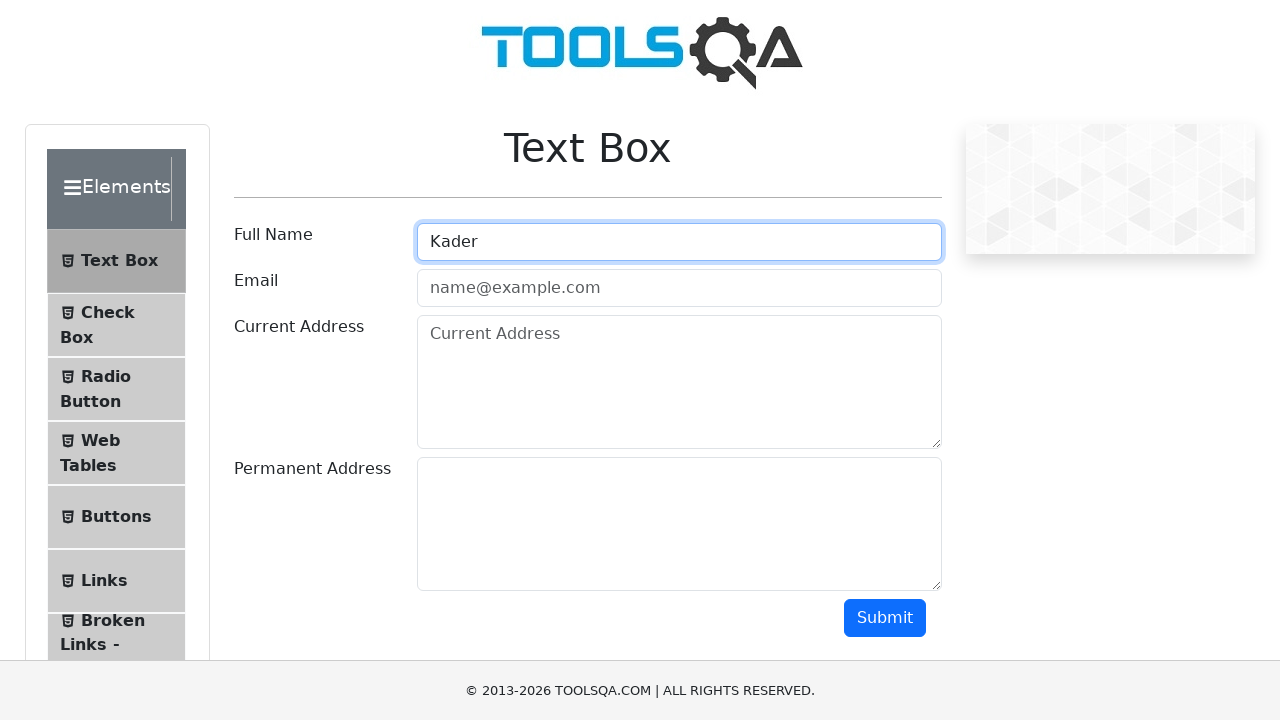

Filled email field with 'test.user@example.com' on .mr-sm-2[id='userEmail']
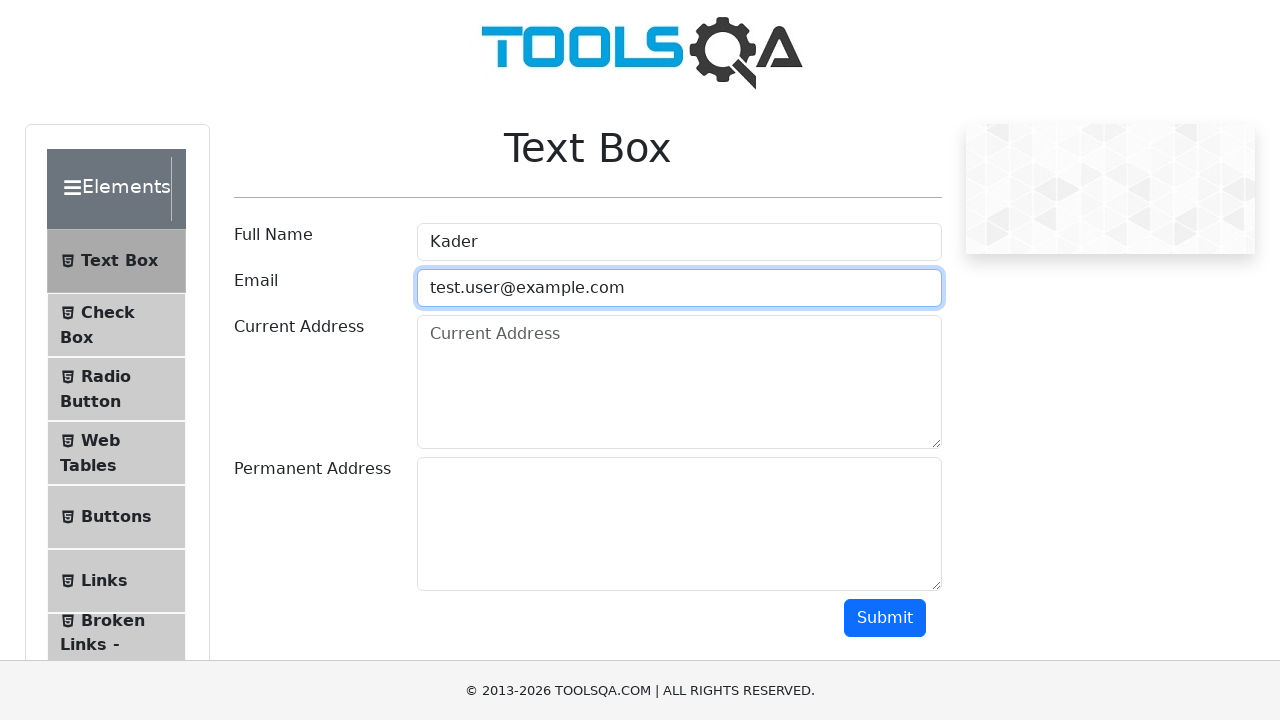

Clicked on the current address field at (679, 382) on .form-control[id='currentAddress']
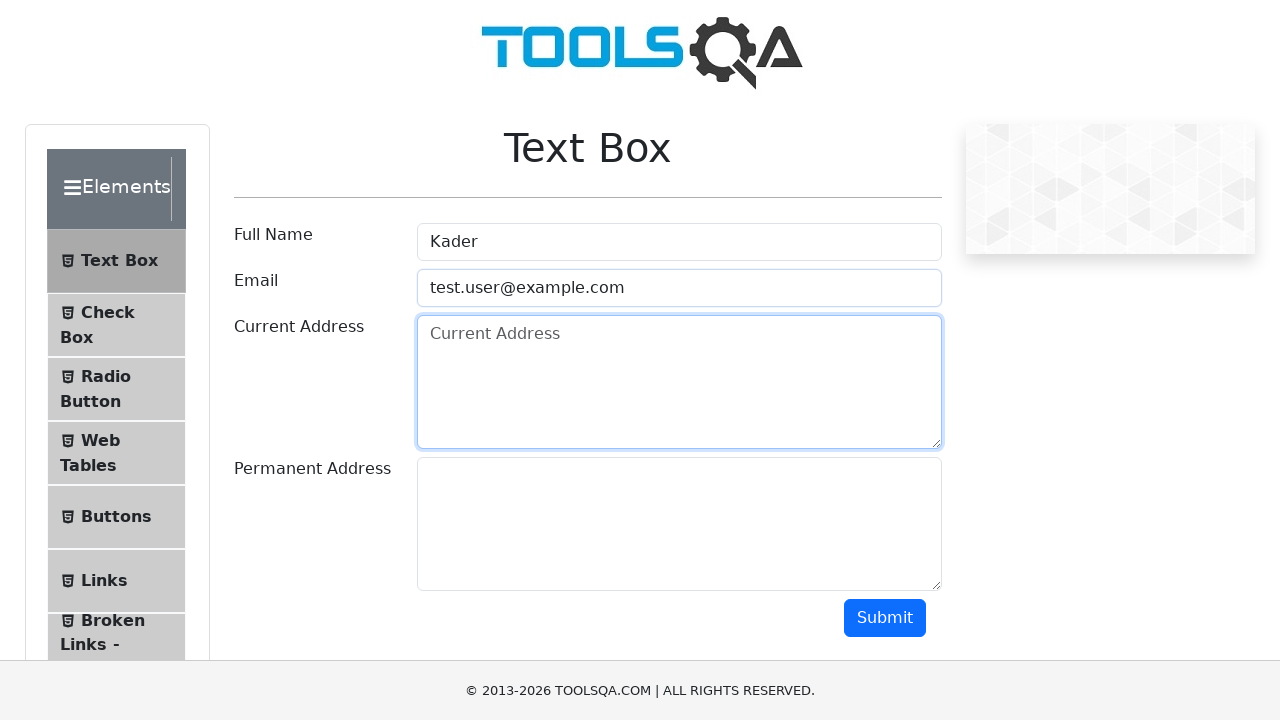

Filled current address field with '123 Main Street, New York' on .form-control[id='currentAddress']
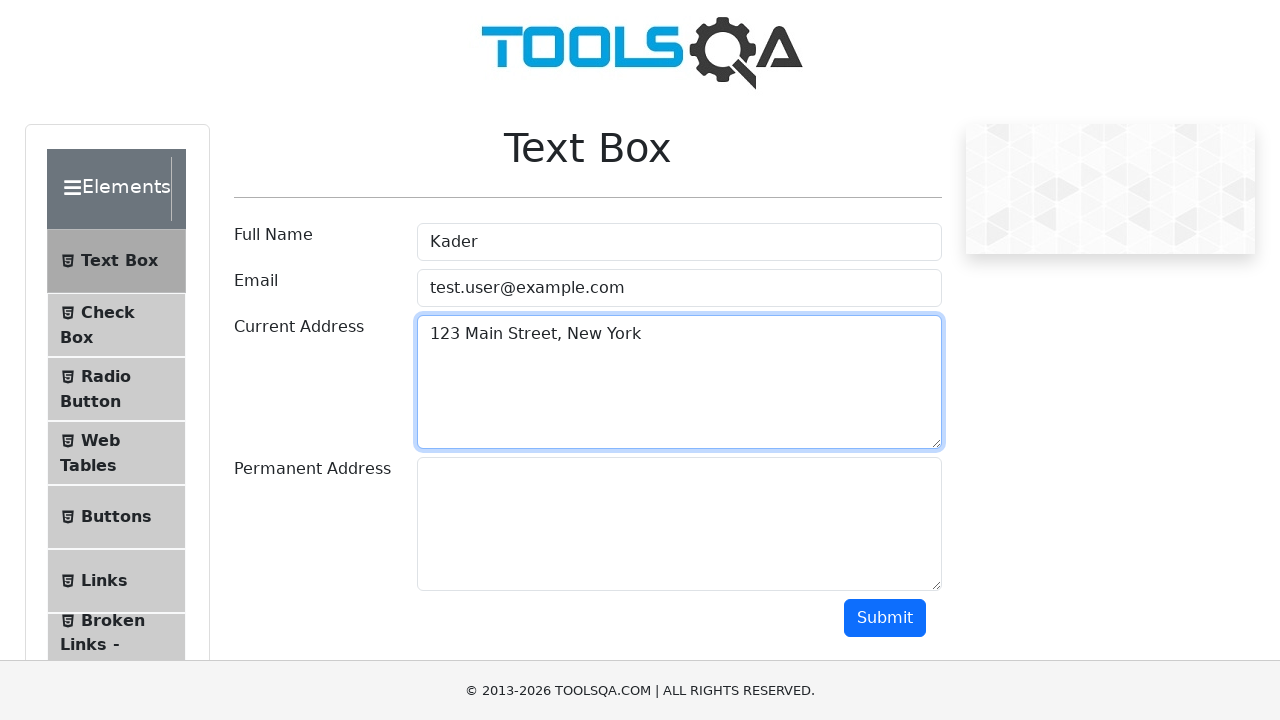

Clicked on the permanent address field at (679, 524) on #permanentAddress
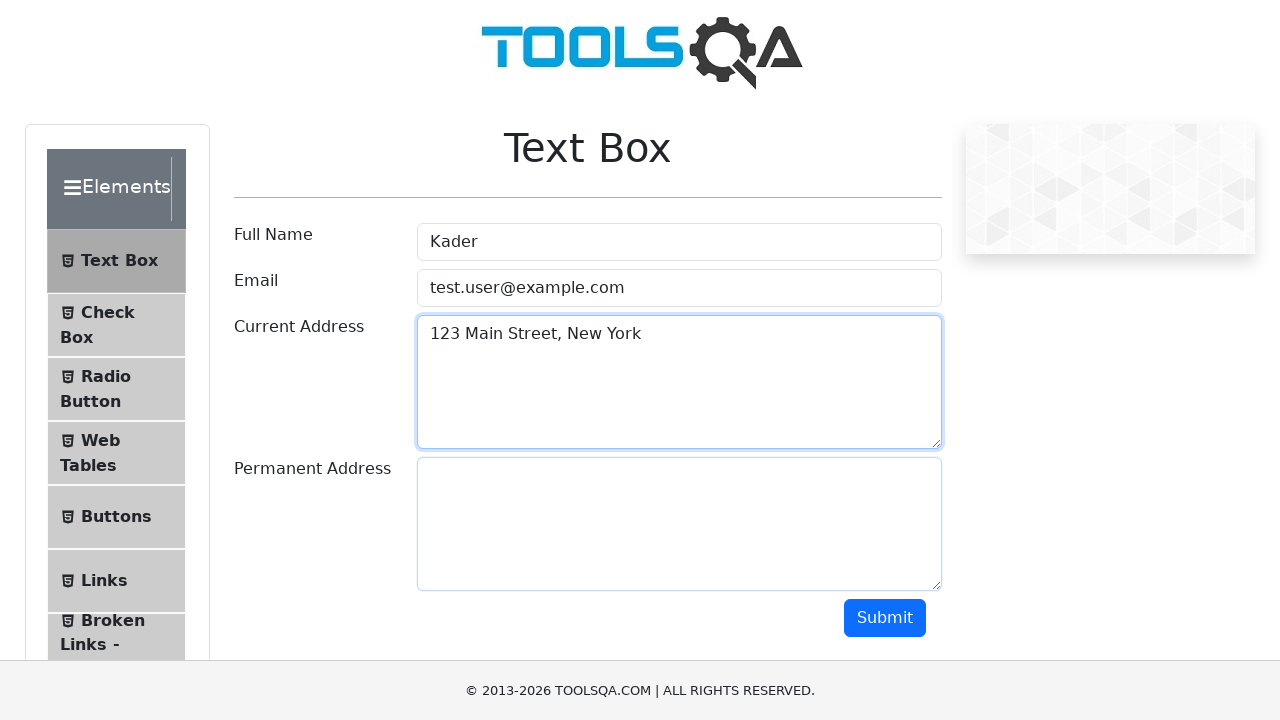

Filled permanent address field with '456 Oak Avenue, Boston' on #permanentAddress
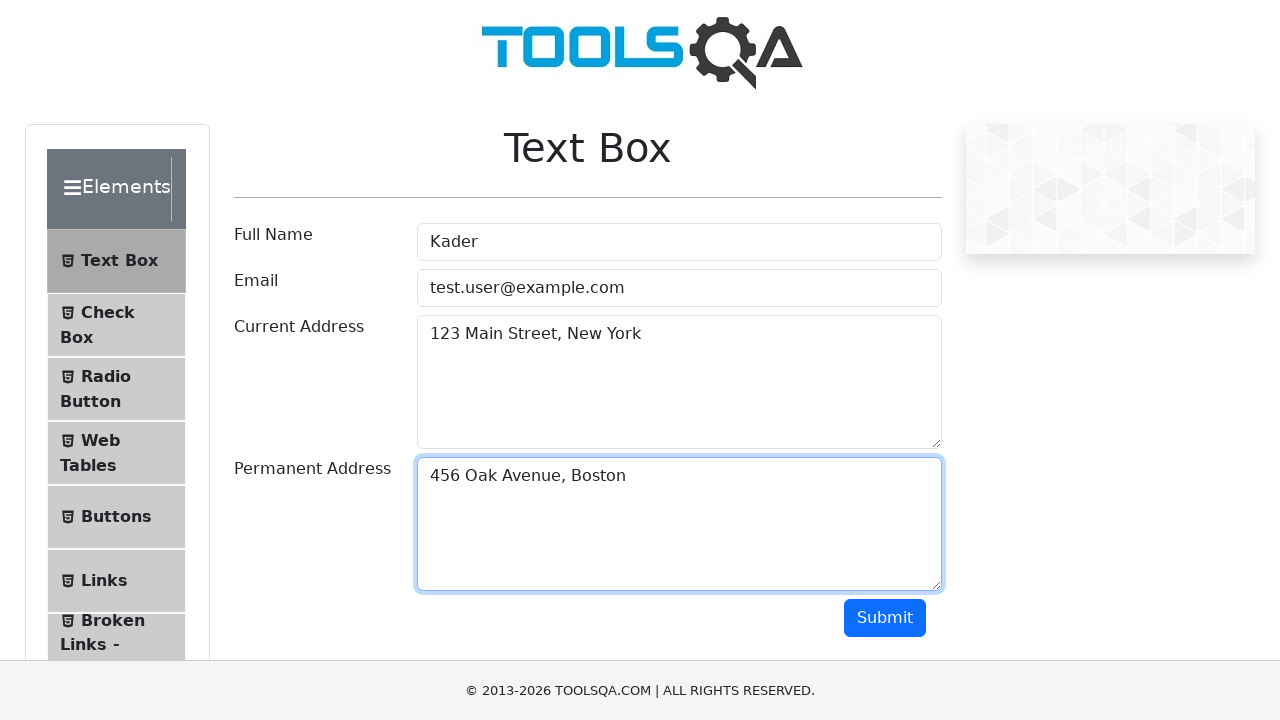

Clicked submit button to submit the form at (885, 618) on #submit
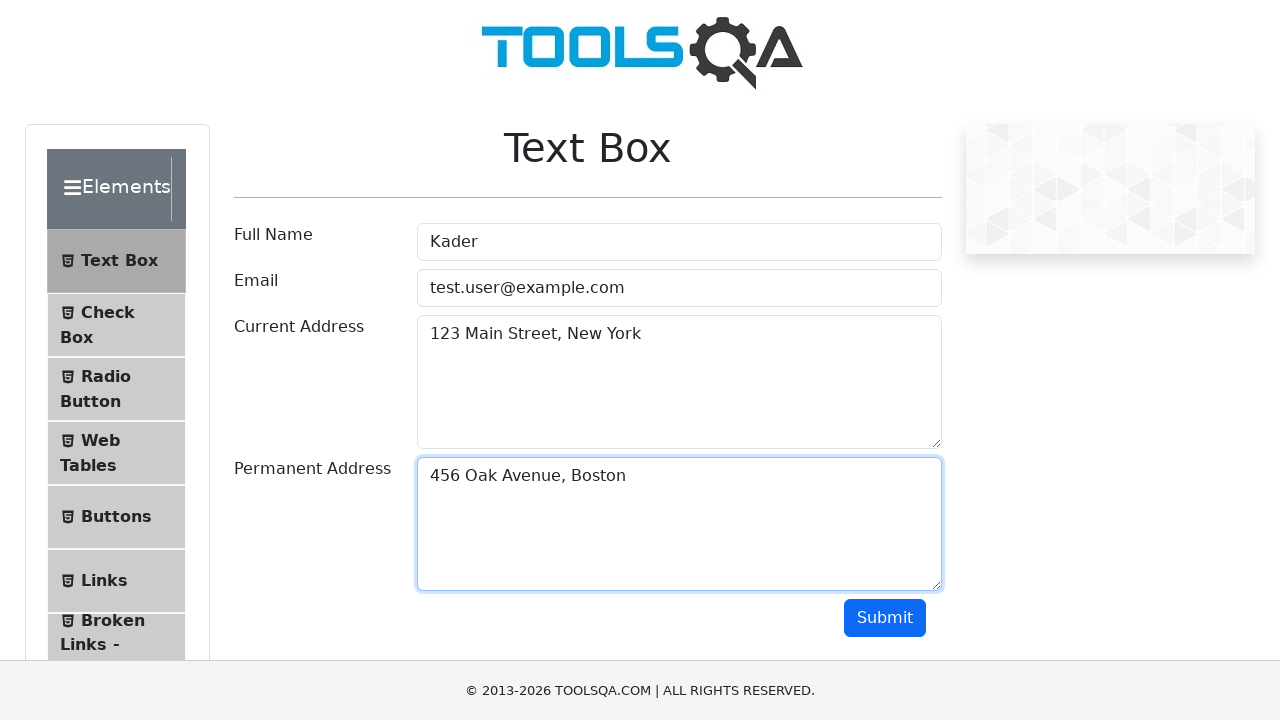

Form submission result appeared
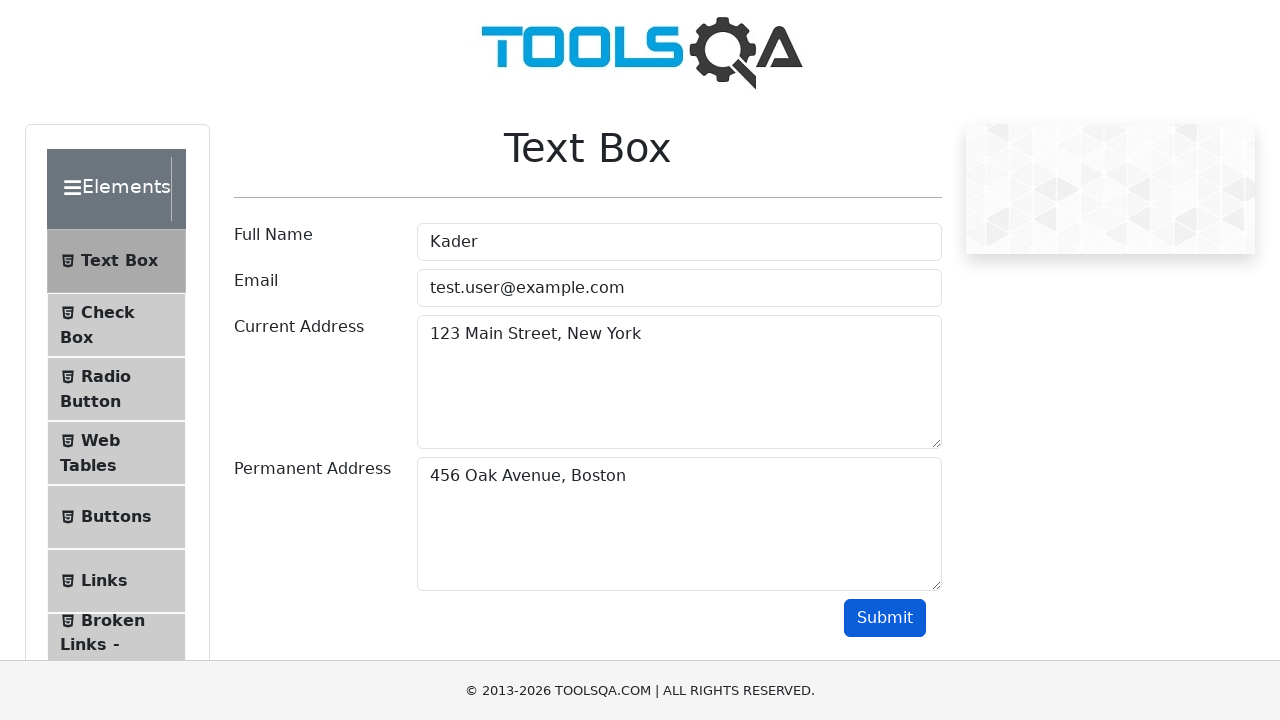

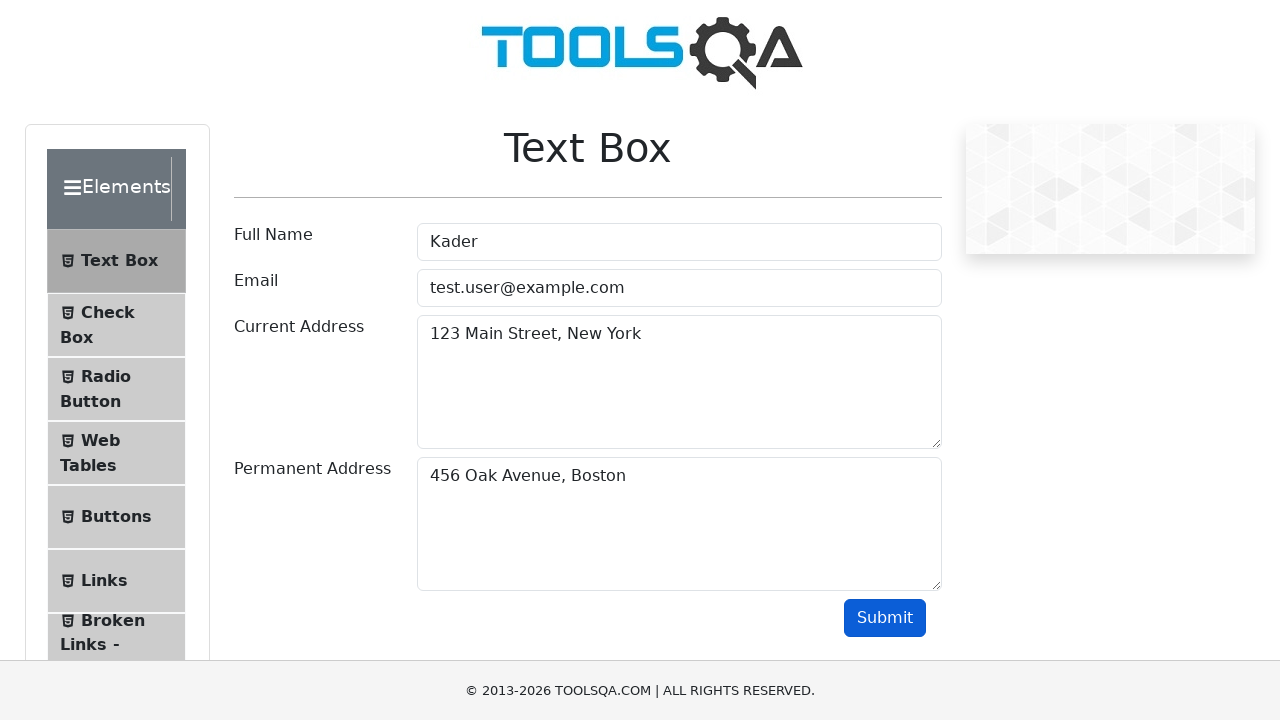